Tests that the JCPenney logo is displayed on the homepage by checking for the visibility of the logo element

Starting URL: https://www.jcpenney.com/

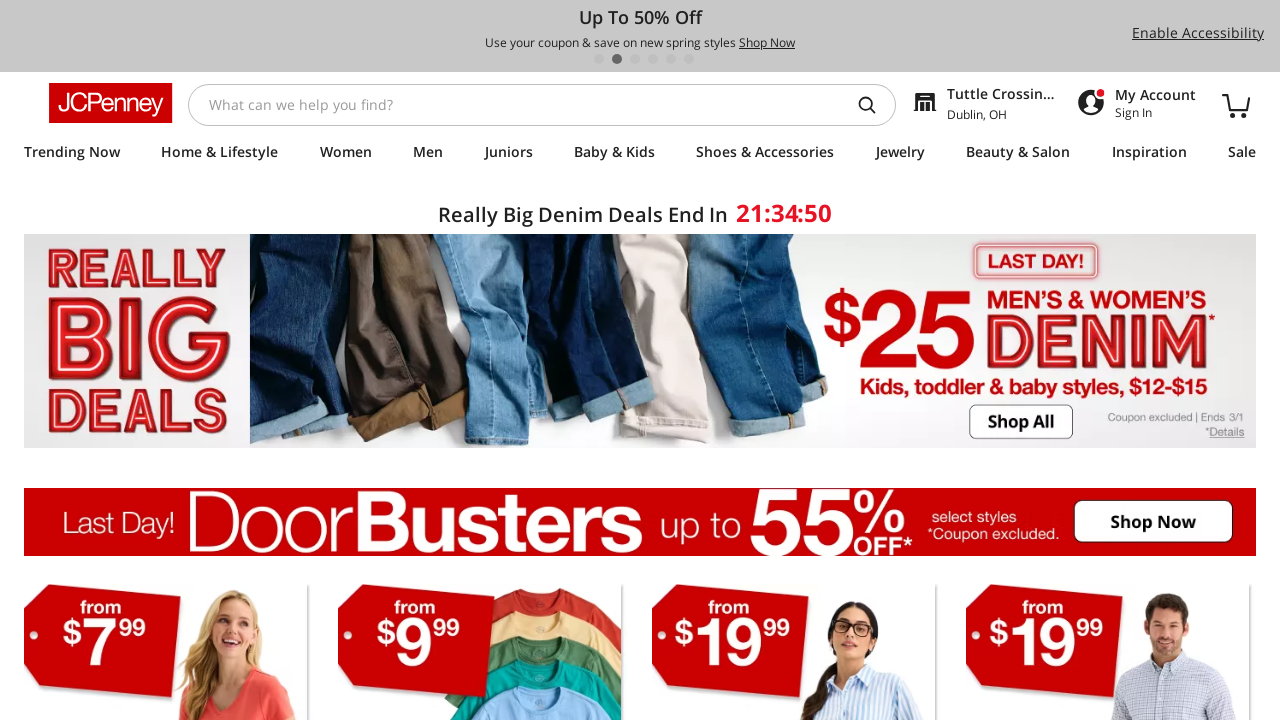

Waited for JCPenney logo to be visible
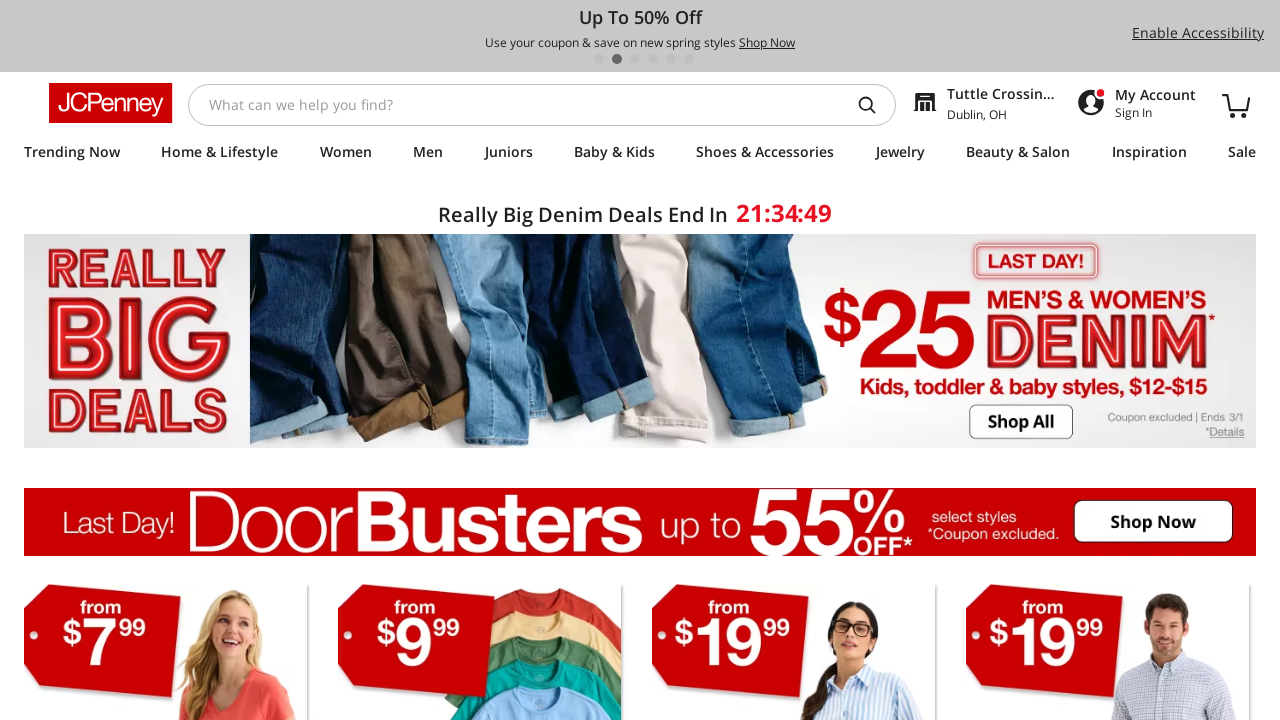

Located the JCPenney logo element
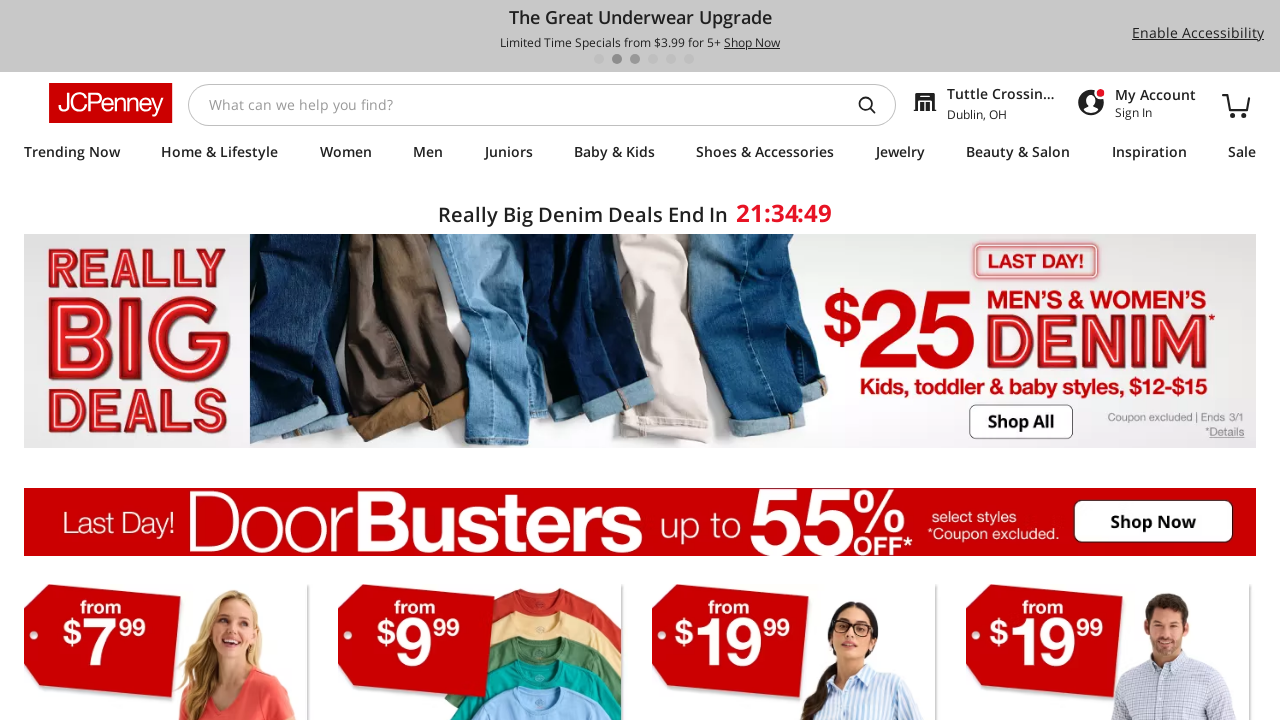

Verified that the JCPenney logo is visible on the homepage
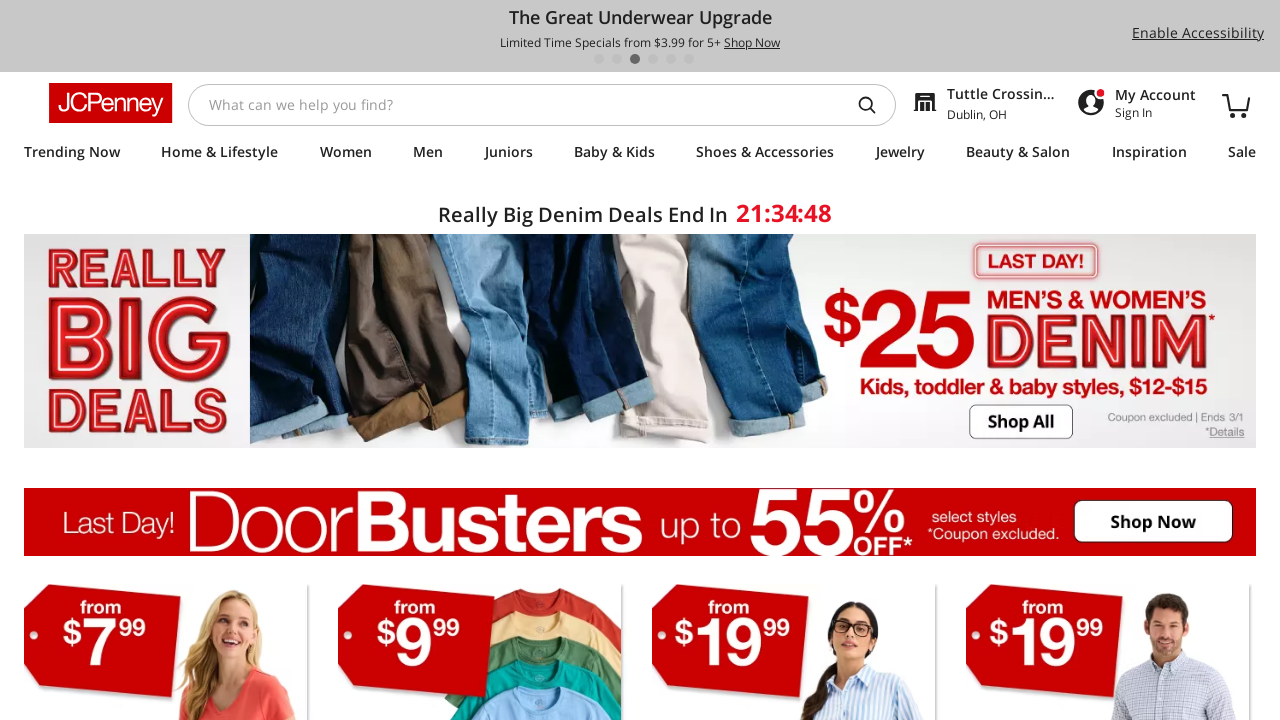

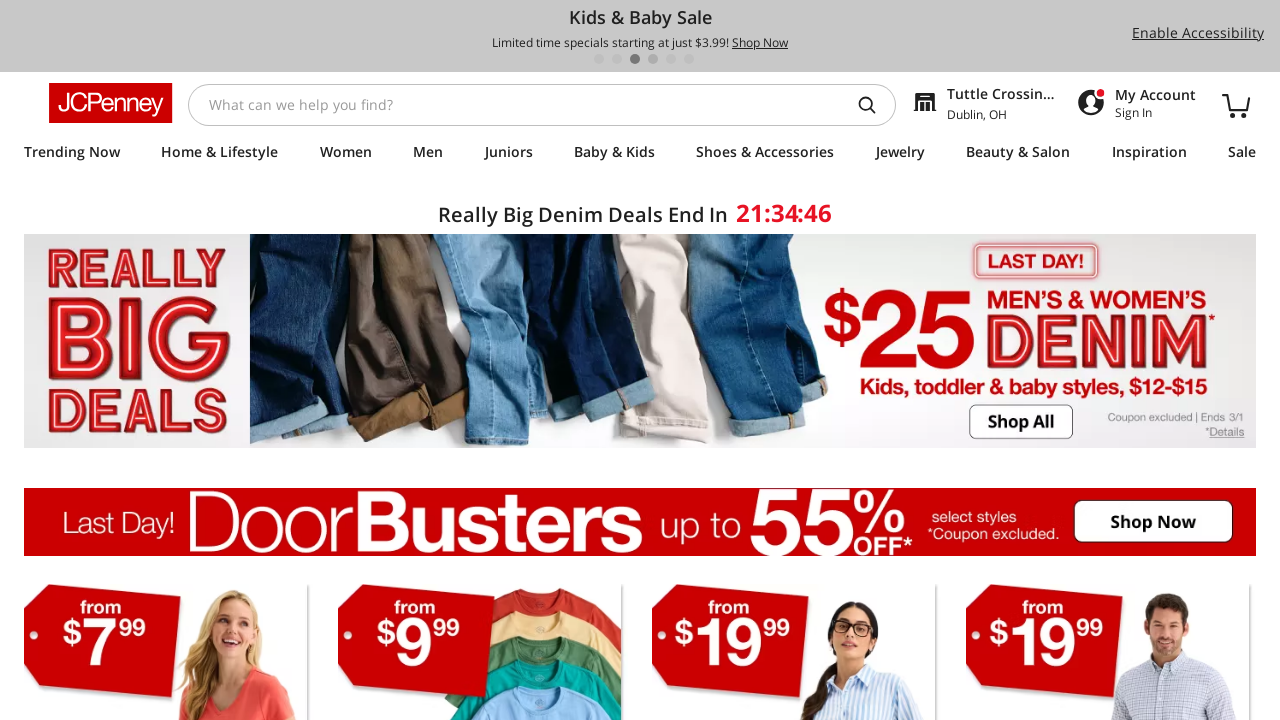